Demonstrates browser window management by maximizing, minimizing, going fullscreen, and setting custom window position and size on the TechPro Education website.

Starting URL: https://techproeducation.com

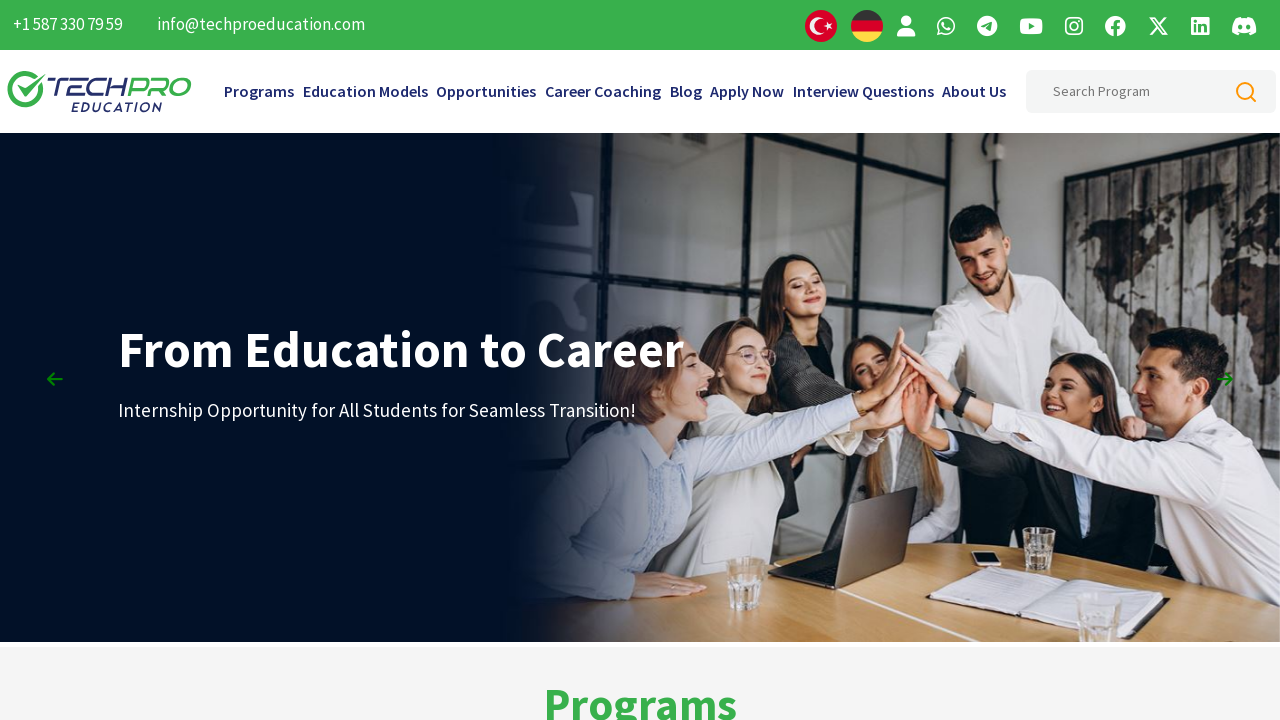

Retrieved initial viewport size
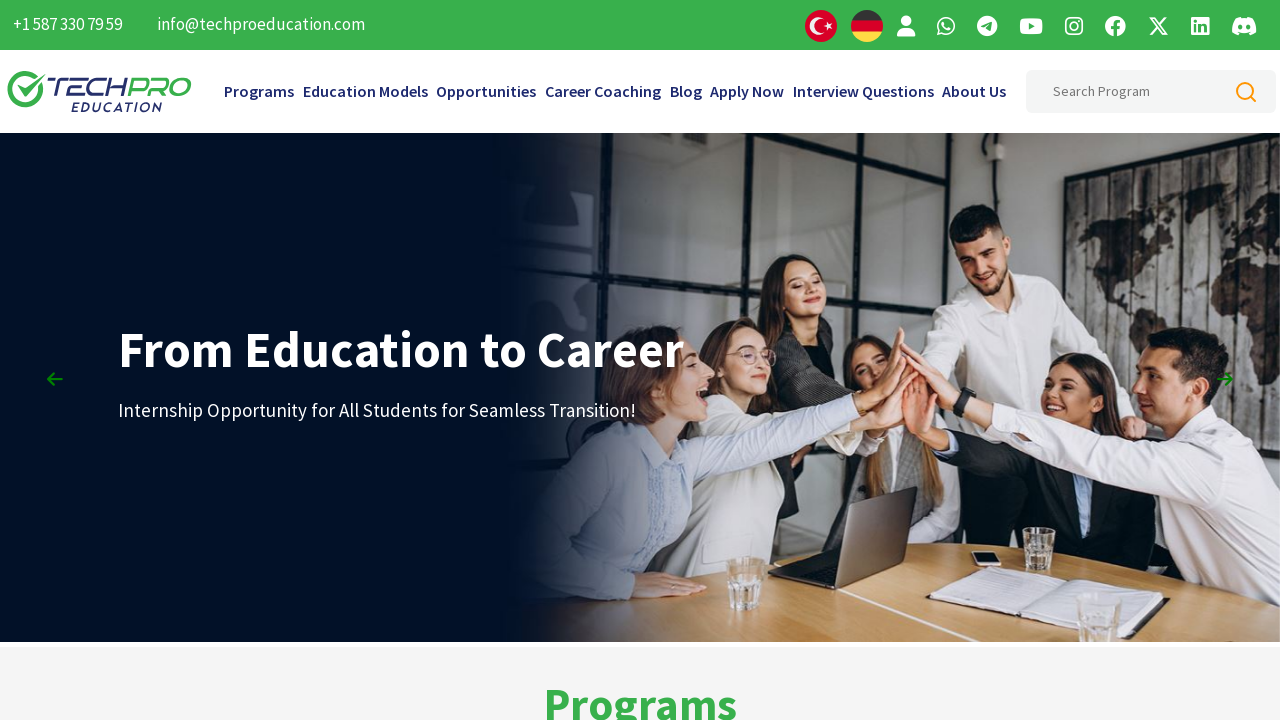

Maximized browser window to 1920x1080
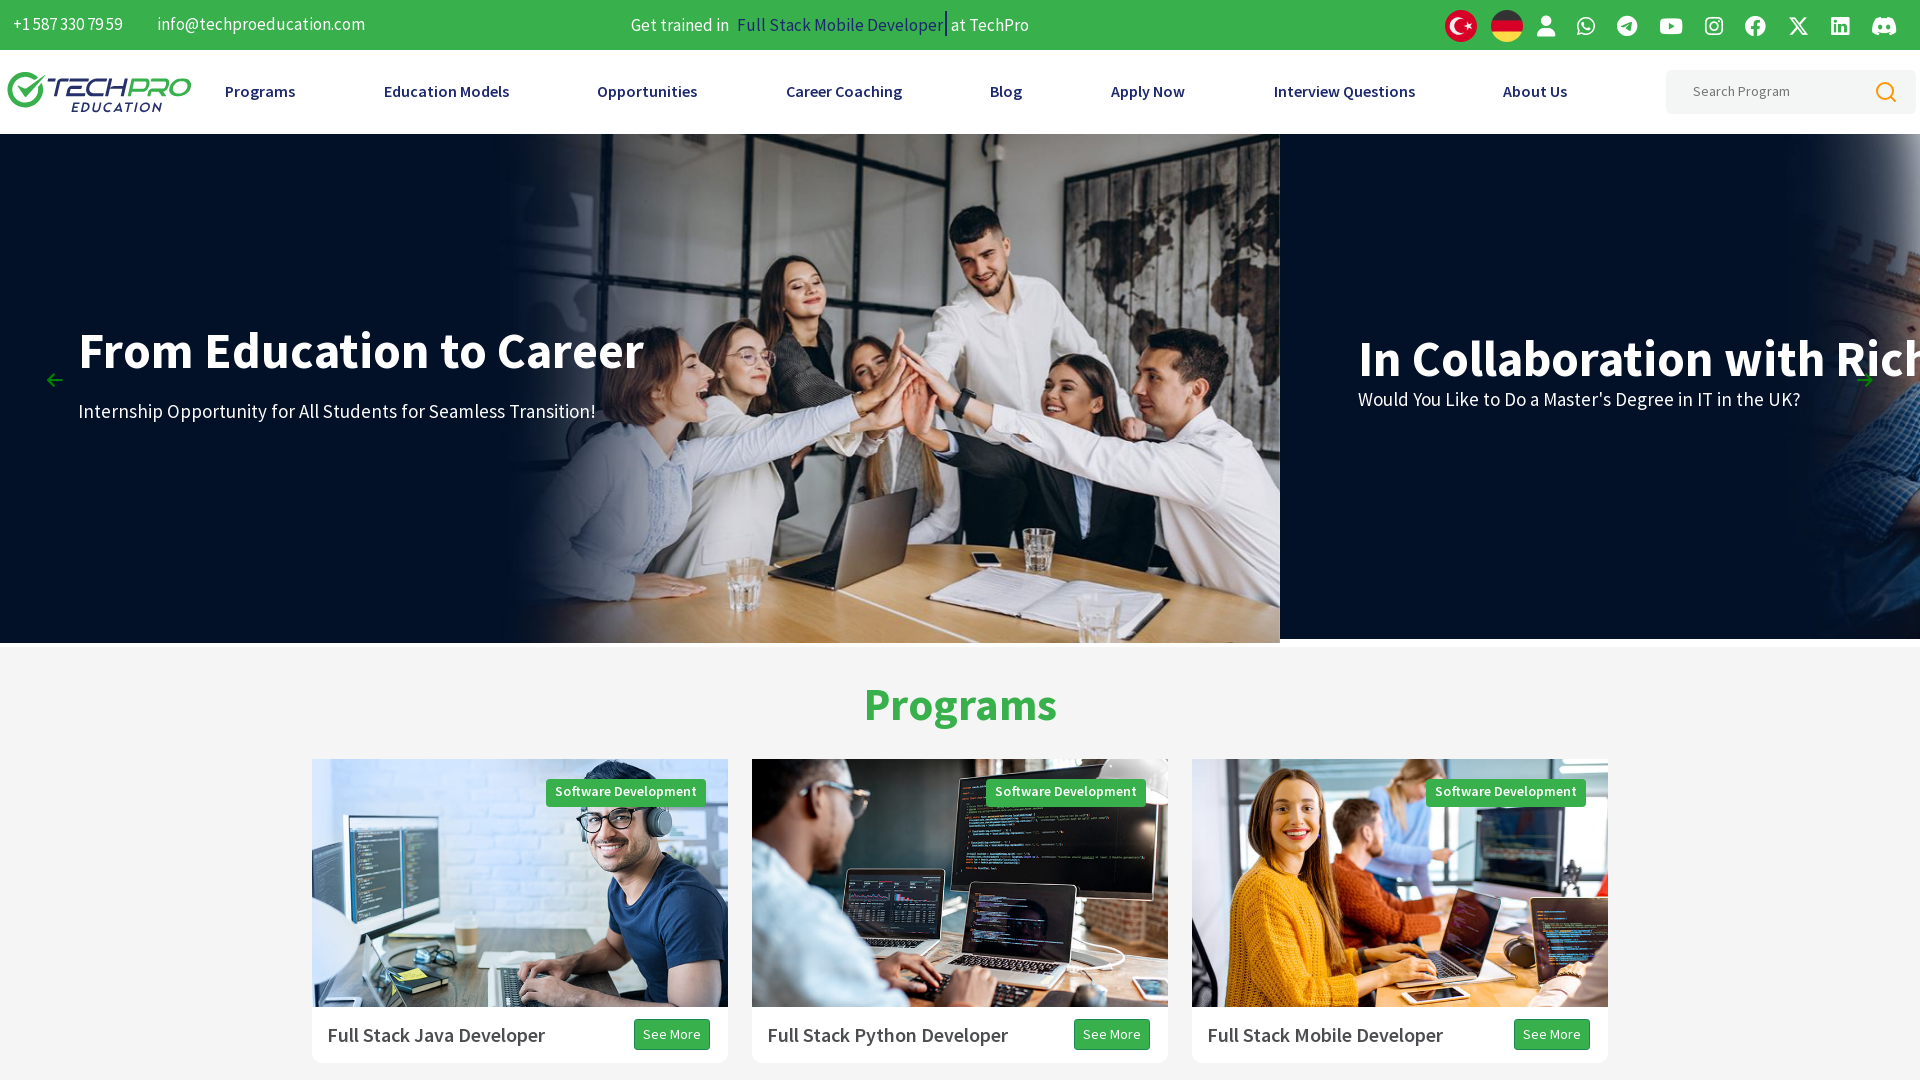

Retrieved viewport size after maximizing window
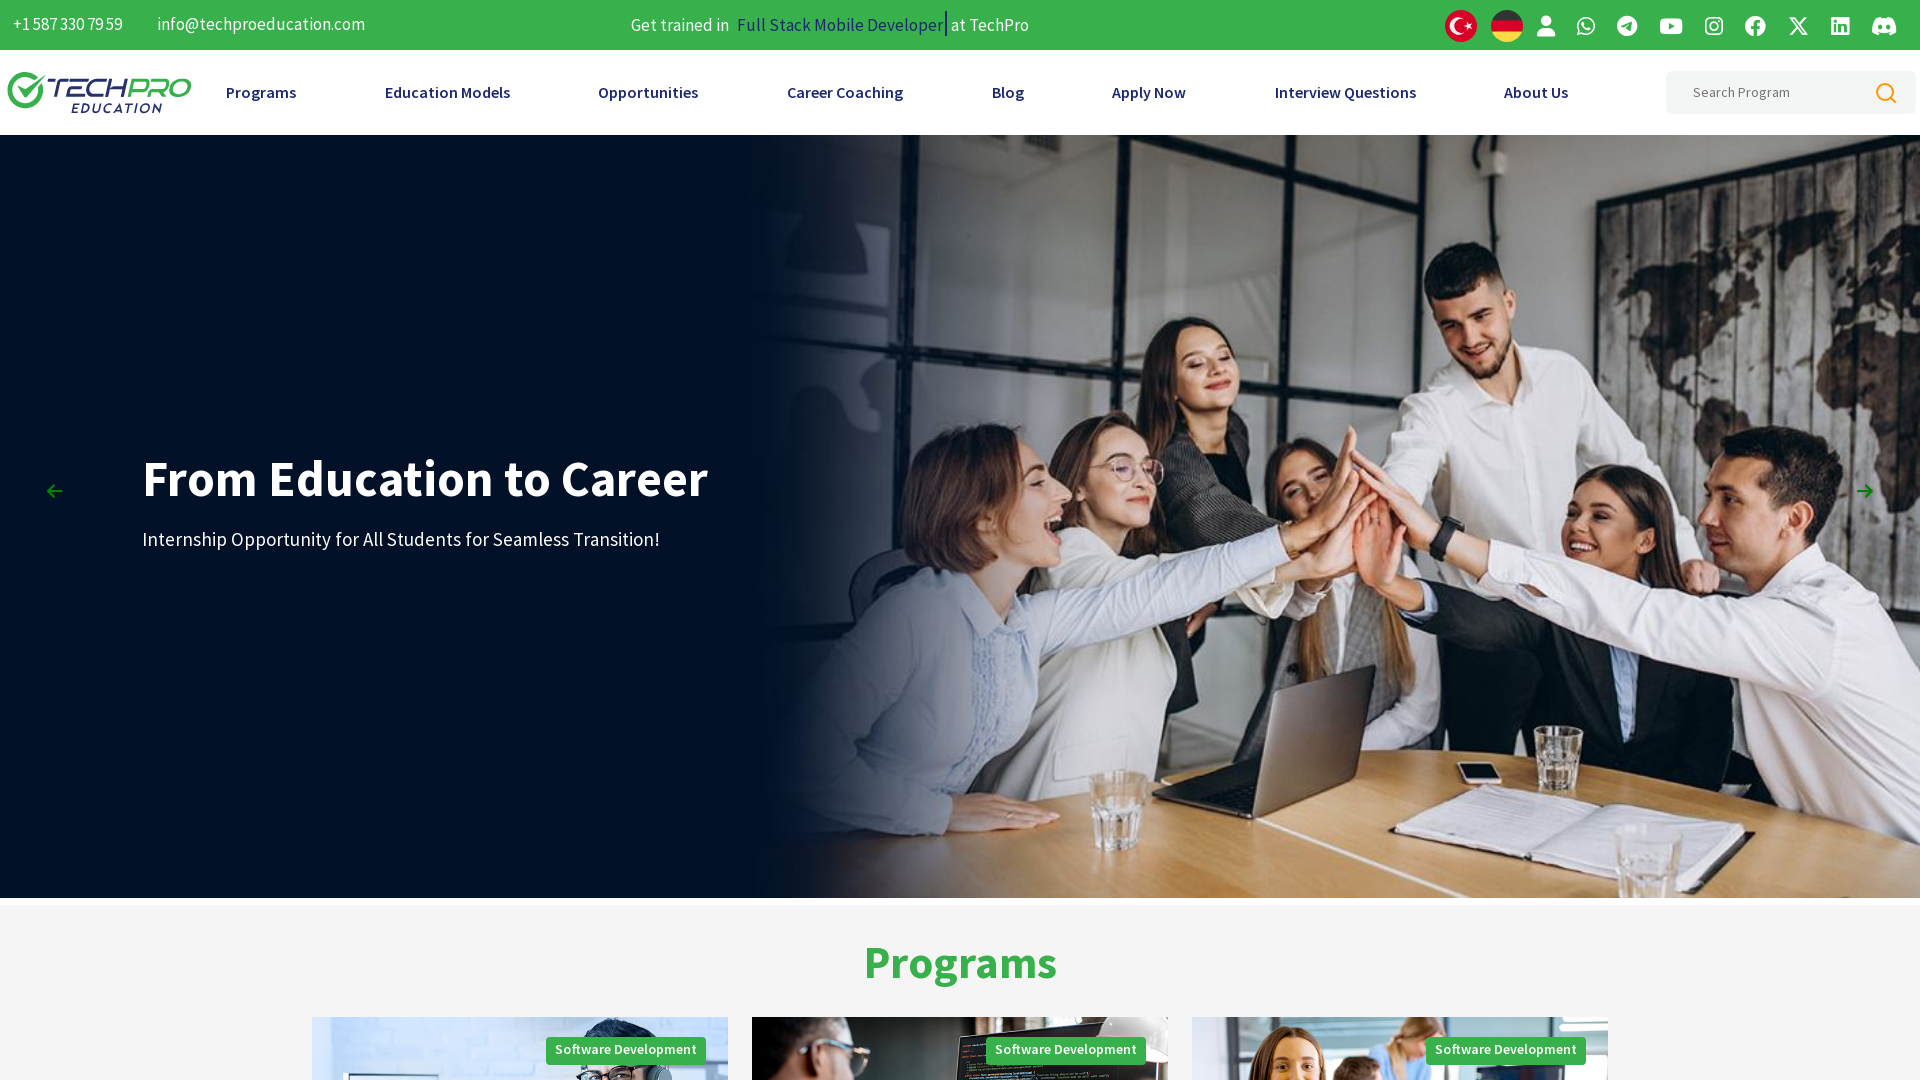

Set custom viewport size to 600x600
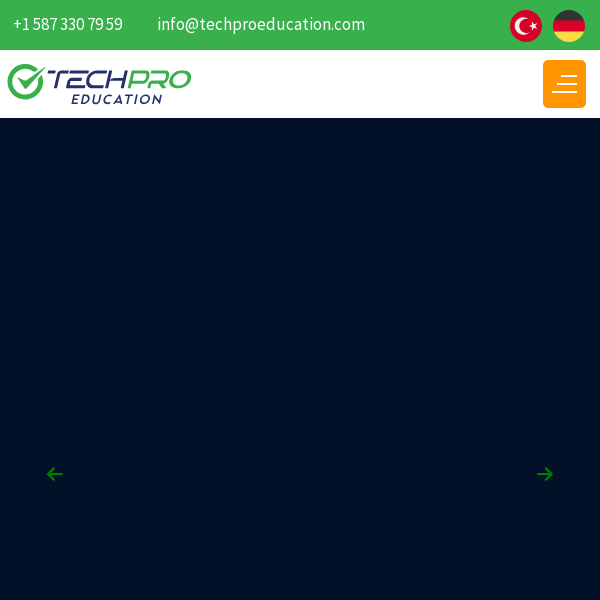

Retrieved final viewport size after custom sizing
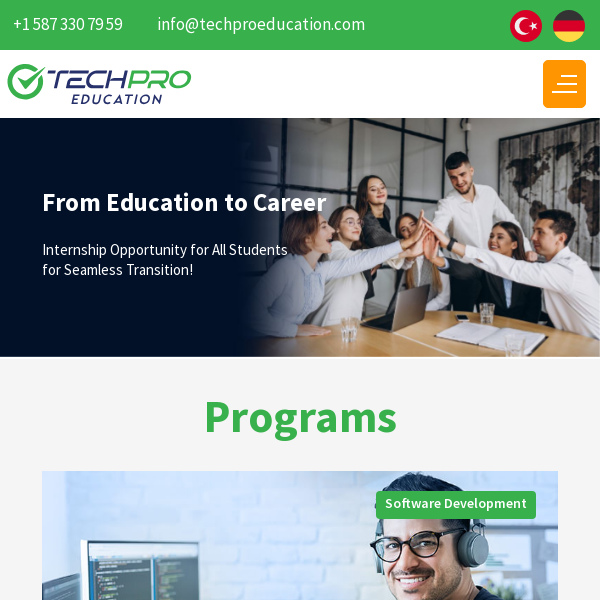

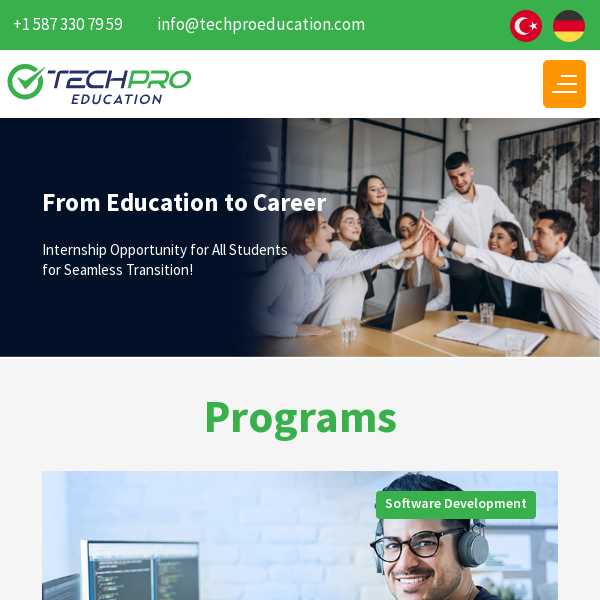